Tests dropdown selection by calculating the sum of two numbers displayed on the page and selecting the correct answer from a dropdown menu

Starting URL: http://suninjuly.github.io/selects1.html

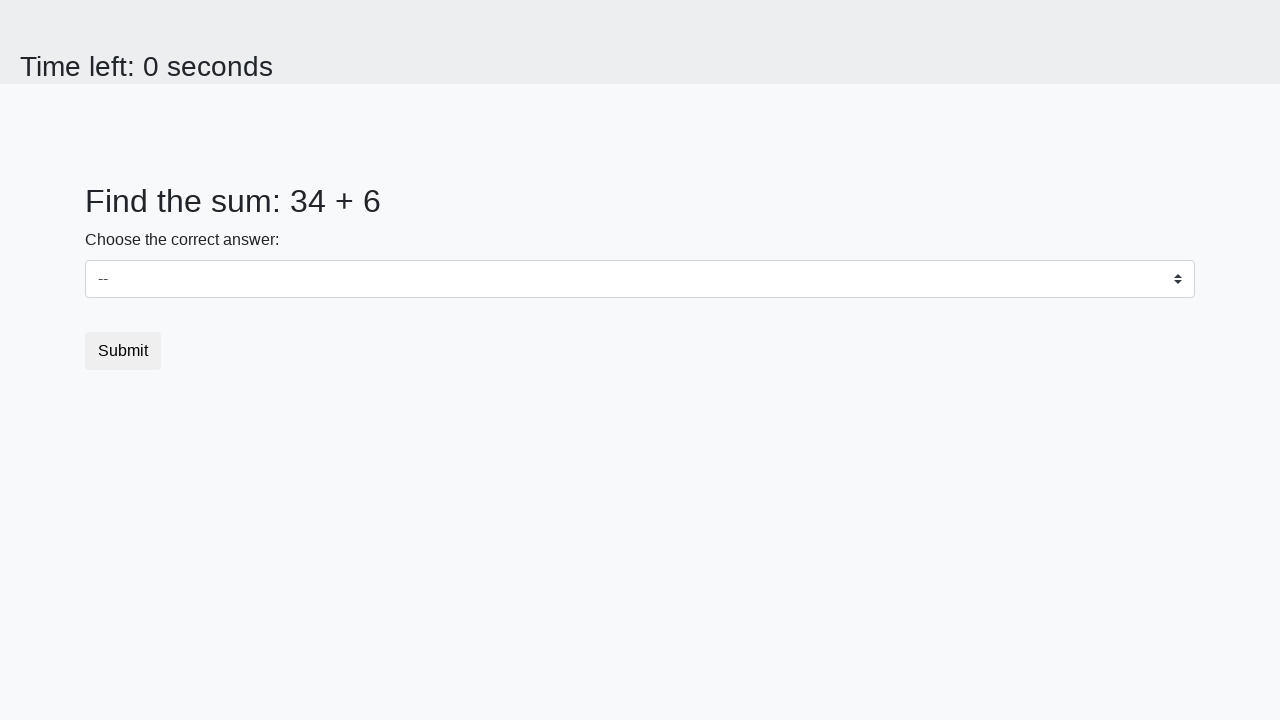

Retrieved first number from page
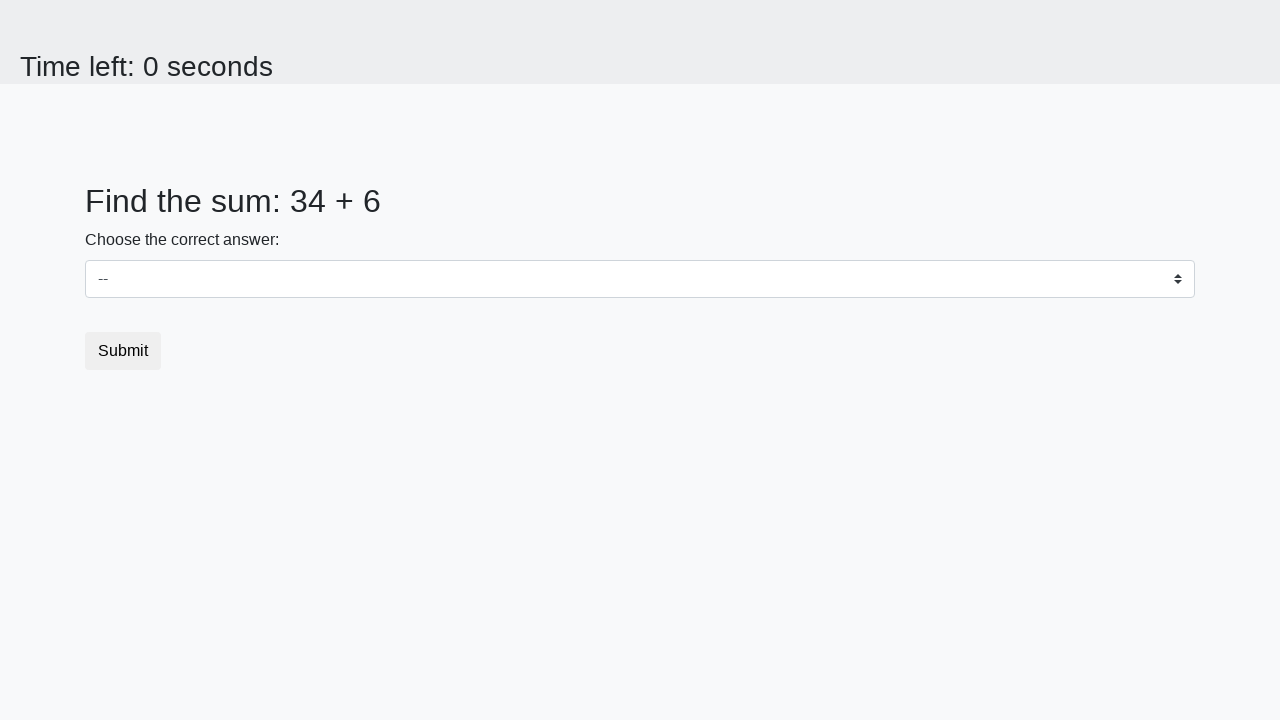

Retrieved second number from page
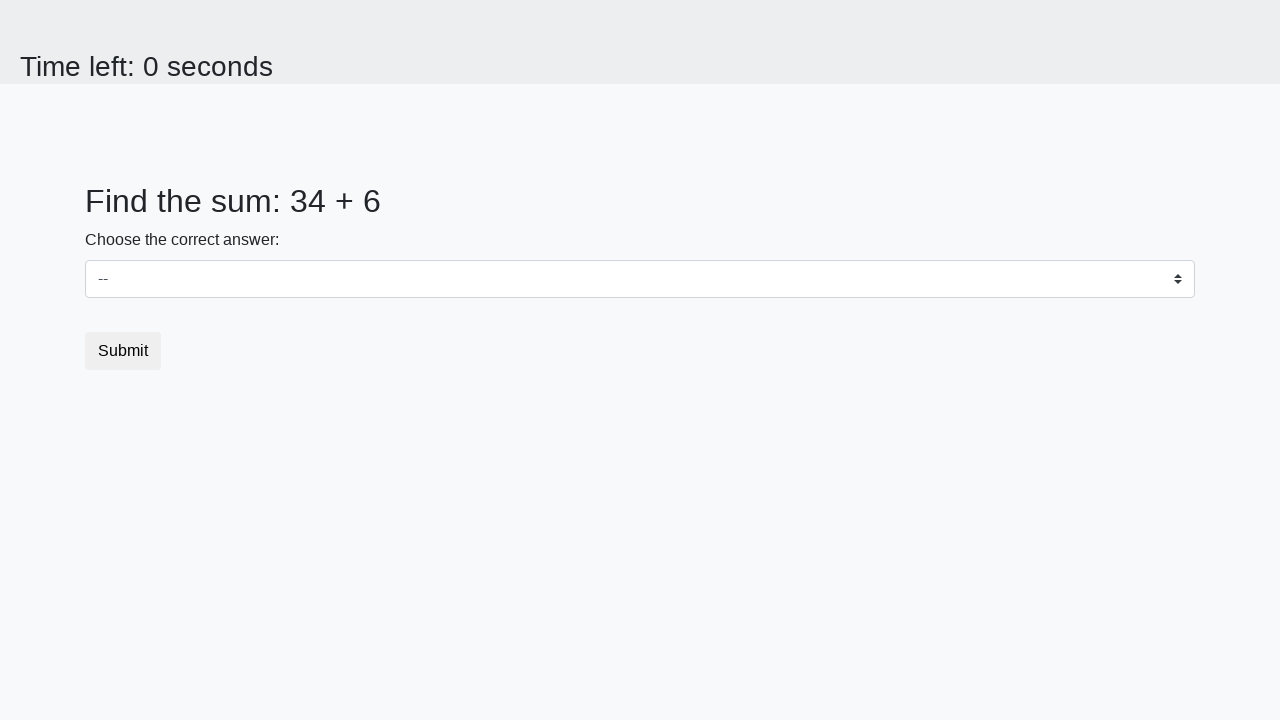

Calculated sum of 34 + 6 = 40
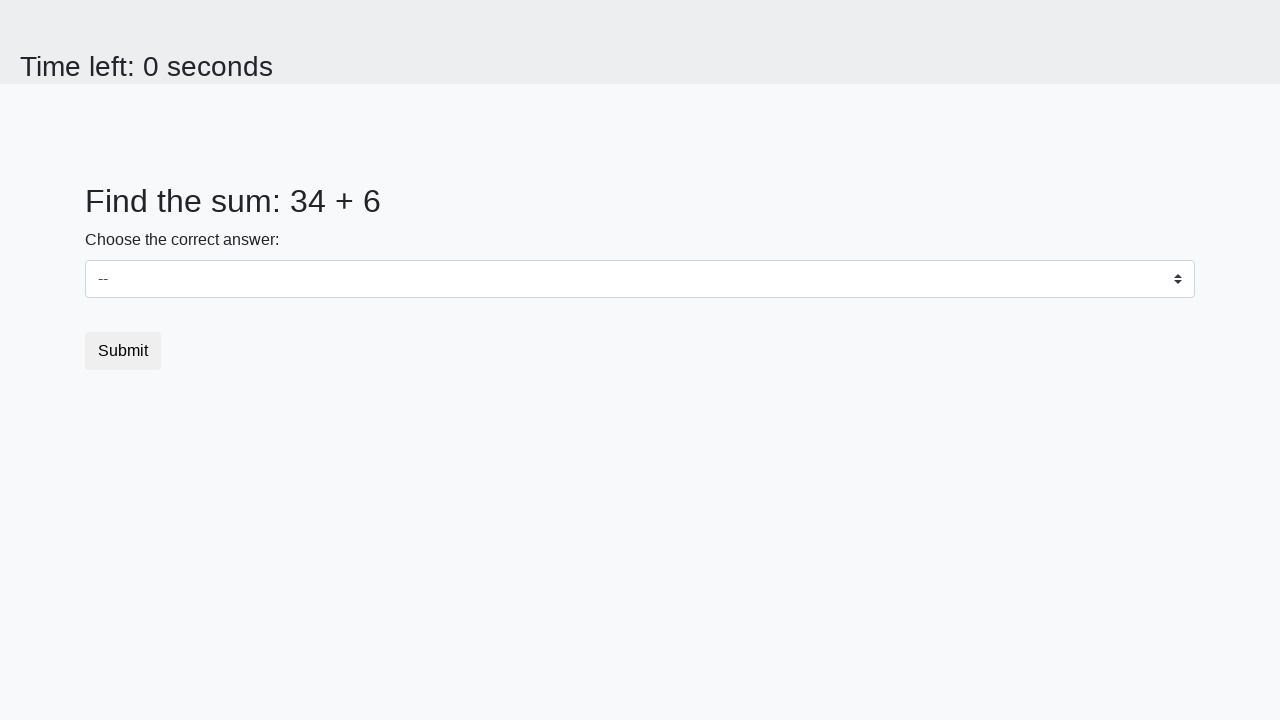

Selected sum value 40 from dropdown menu on select
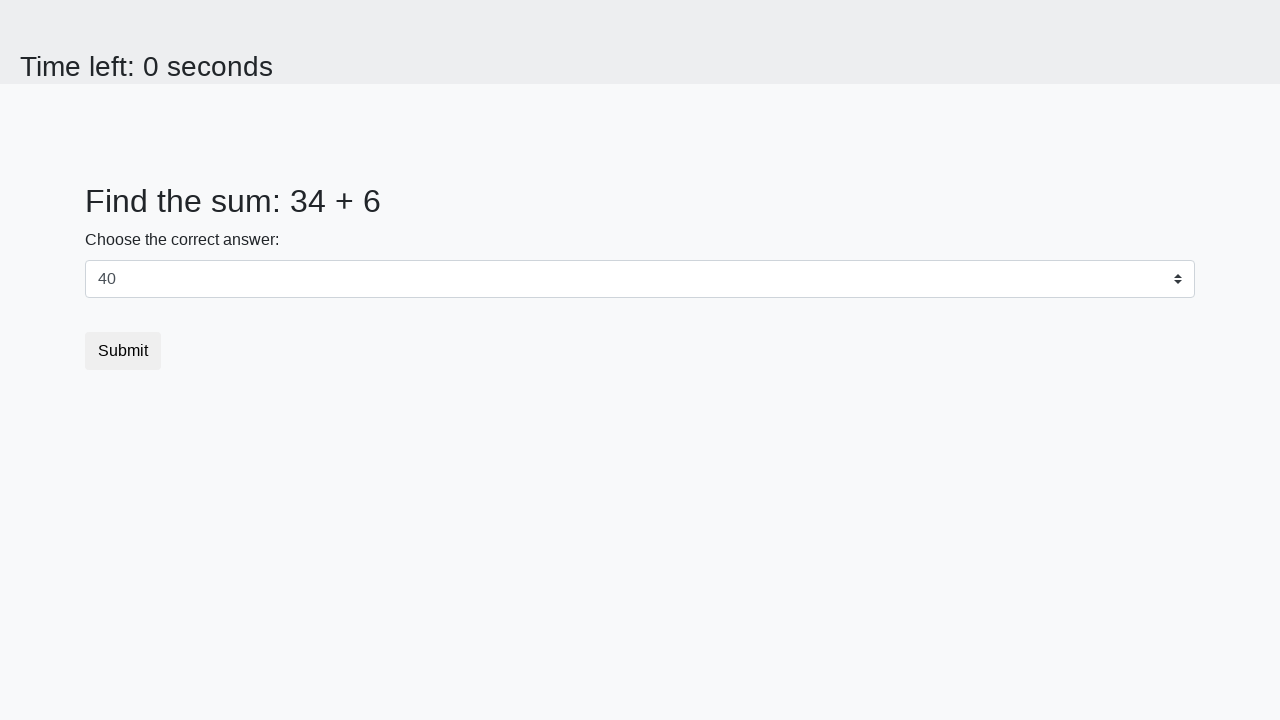

Clicked submit button at (123, 351) on .btn.btn-default
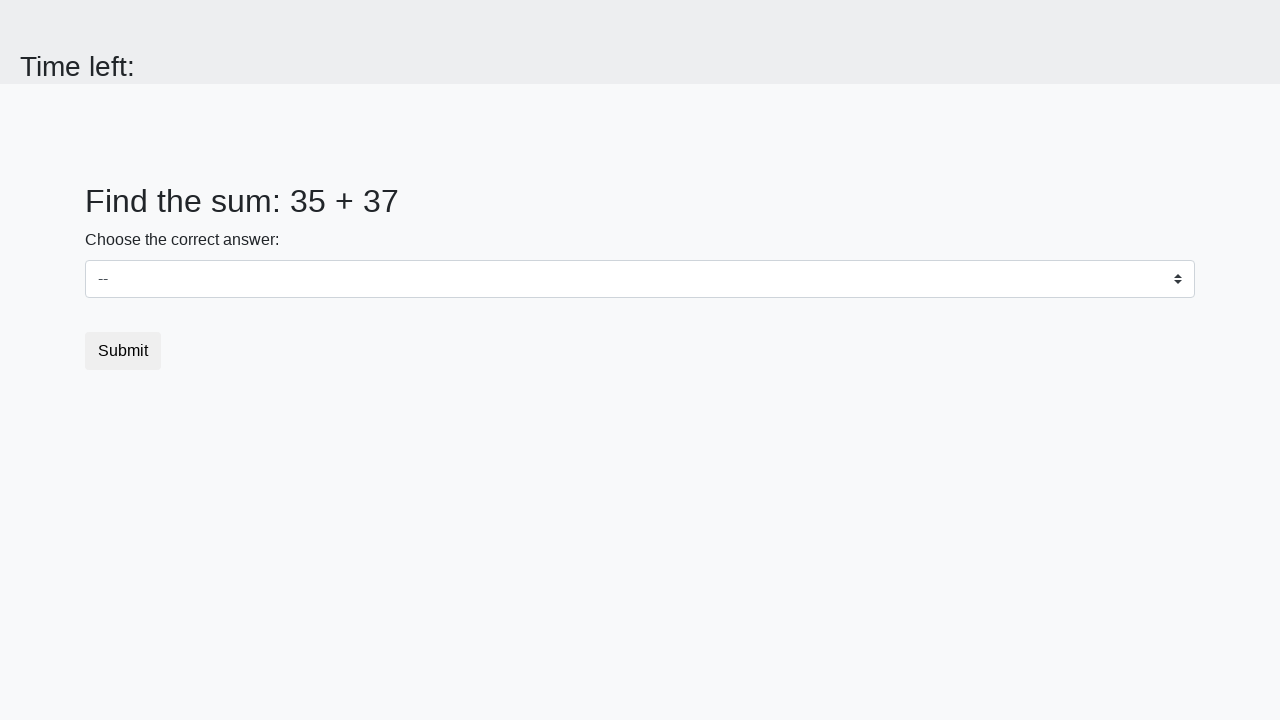

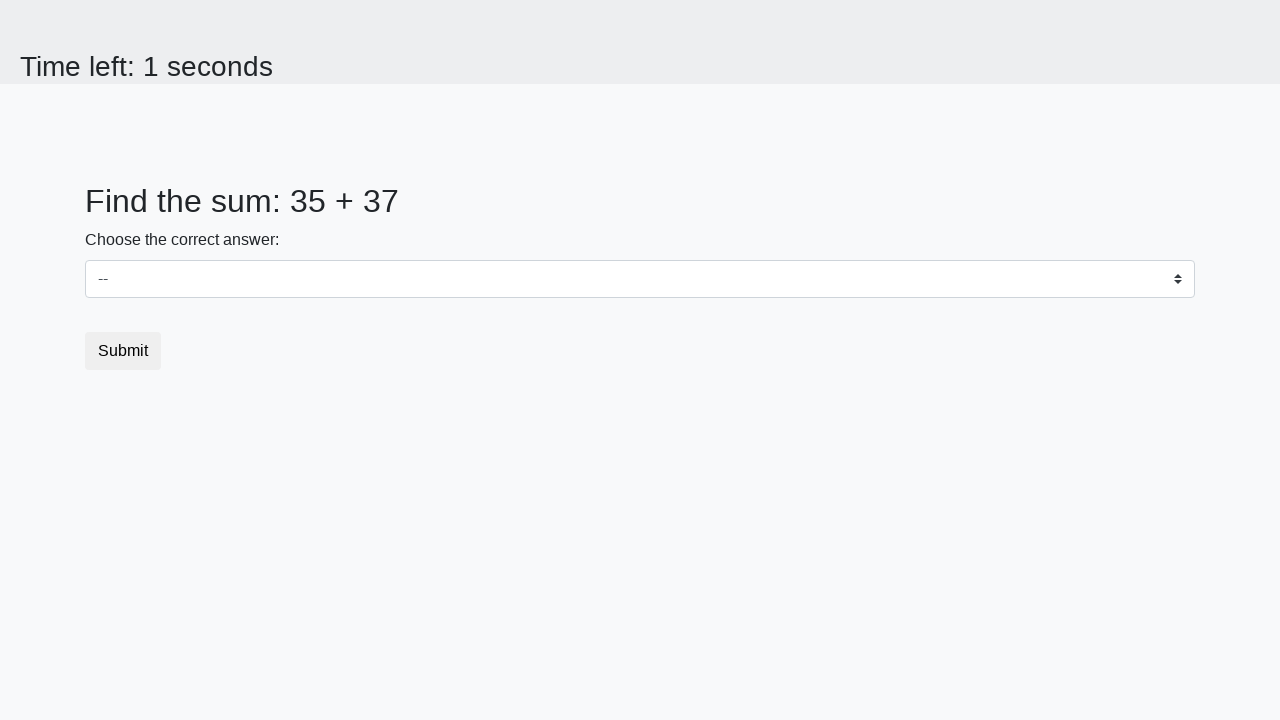